Tests keyboard actions by typing text in uppercase into a firstname field using SHIFT key modifier

Starting URL: https://awesomeqa.com/practice.html

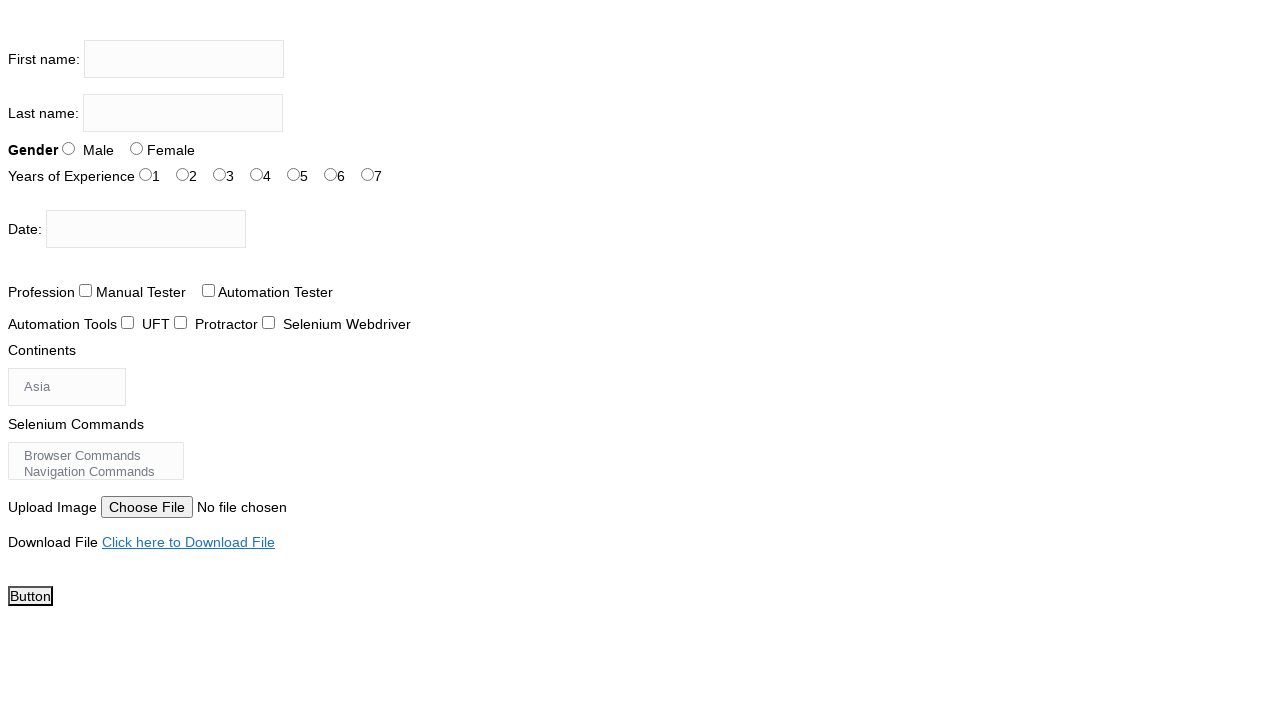

Navigated to practice form page
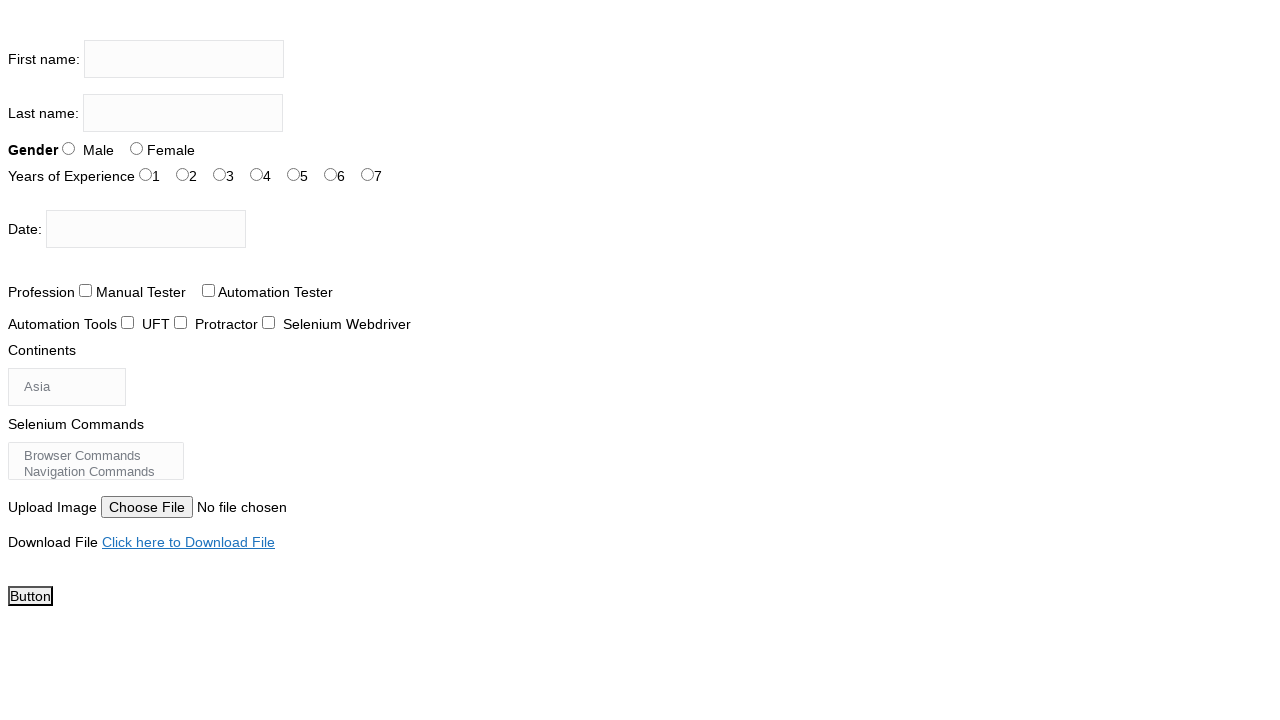

Typed 'SHASHANK' in uppercase into firstname field using SHIFT key modifier on input[name='firstname']
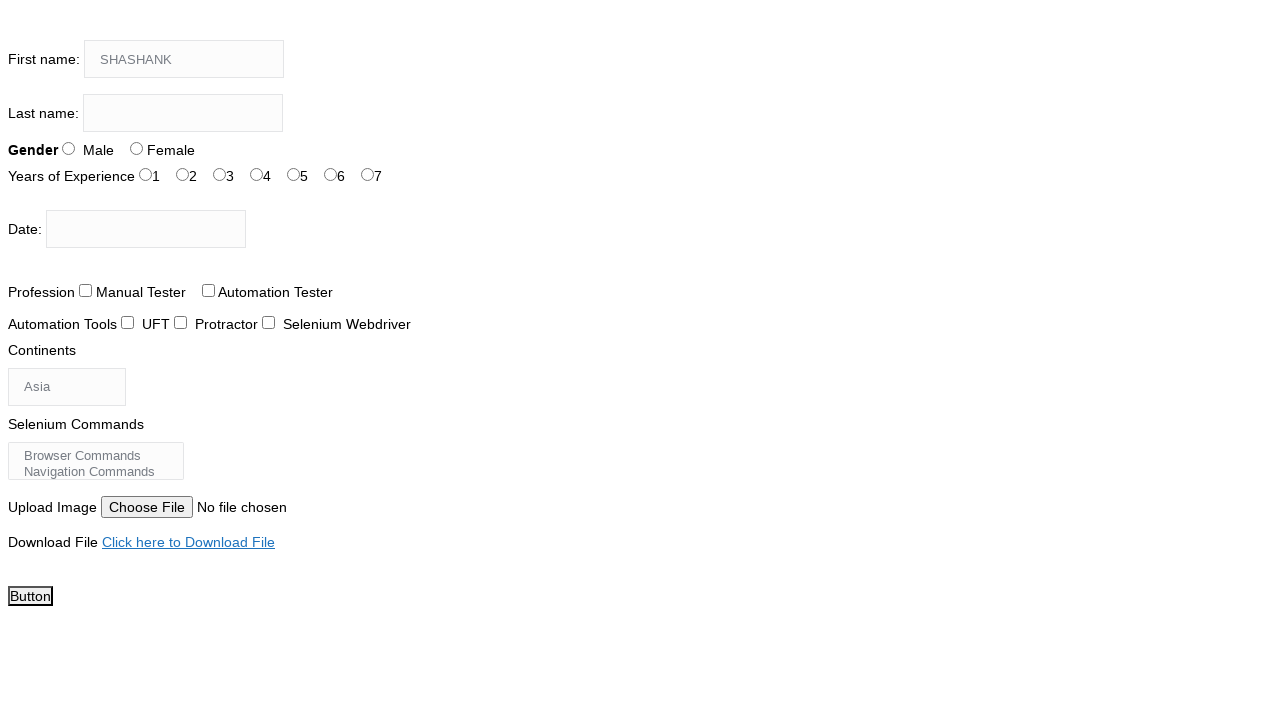

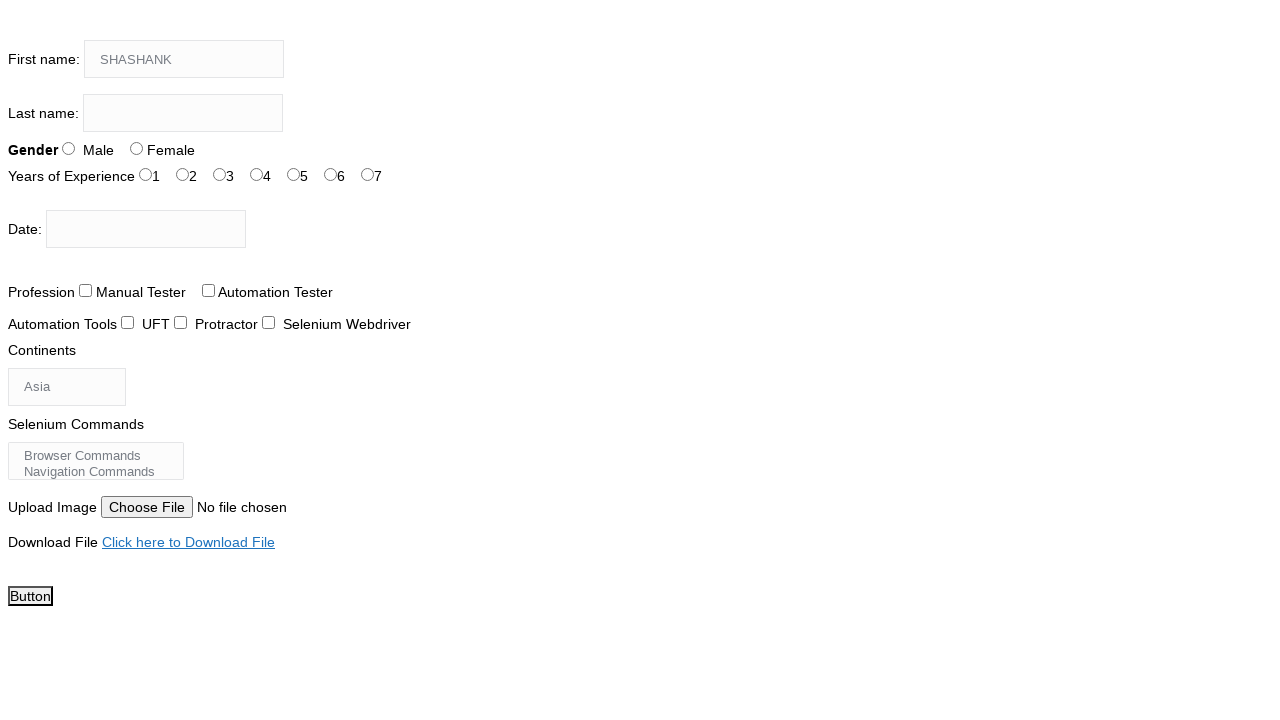